Tests drag and drop functionality by dragging element A to element B's position and verifying they swap places

Starting URL: https://the-internet.herokuapp.com/drag_and_drop

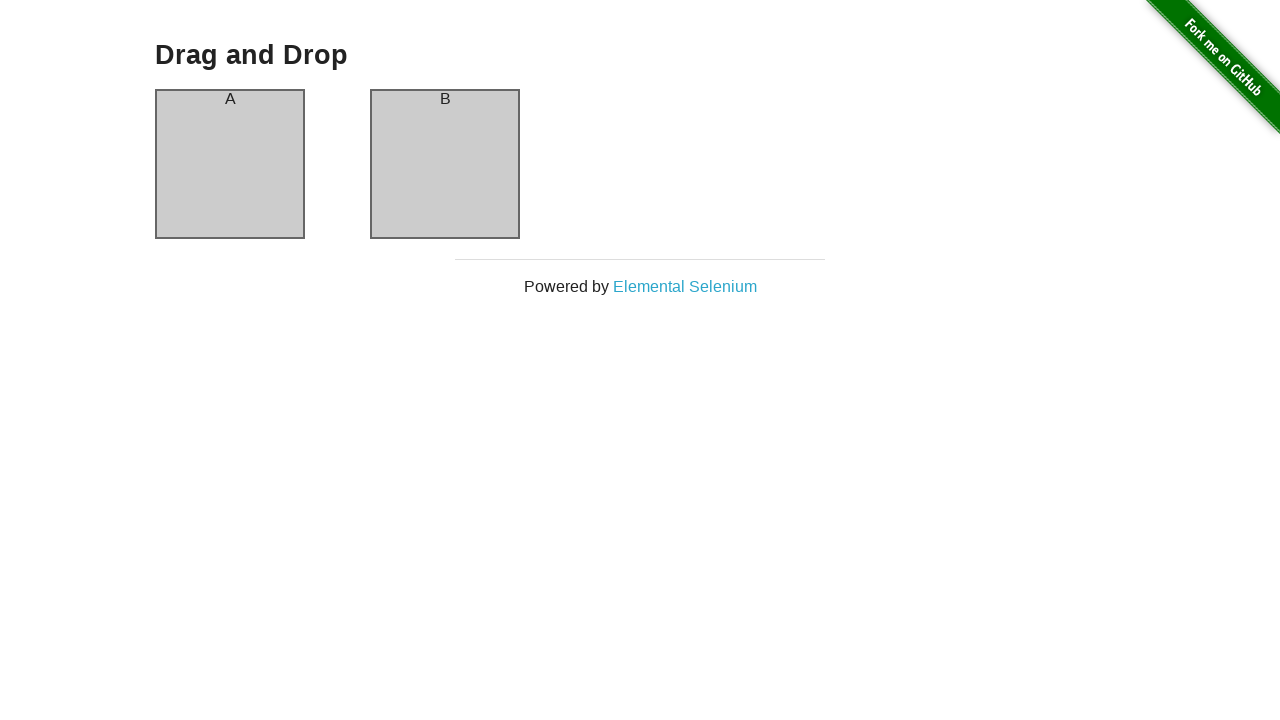

Waited for page header 'Drag and Drop' to load
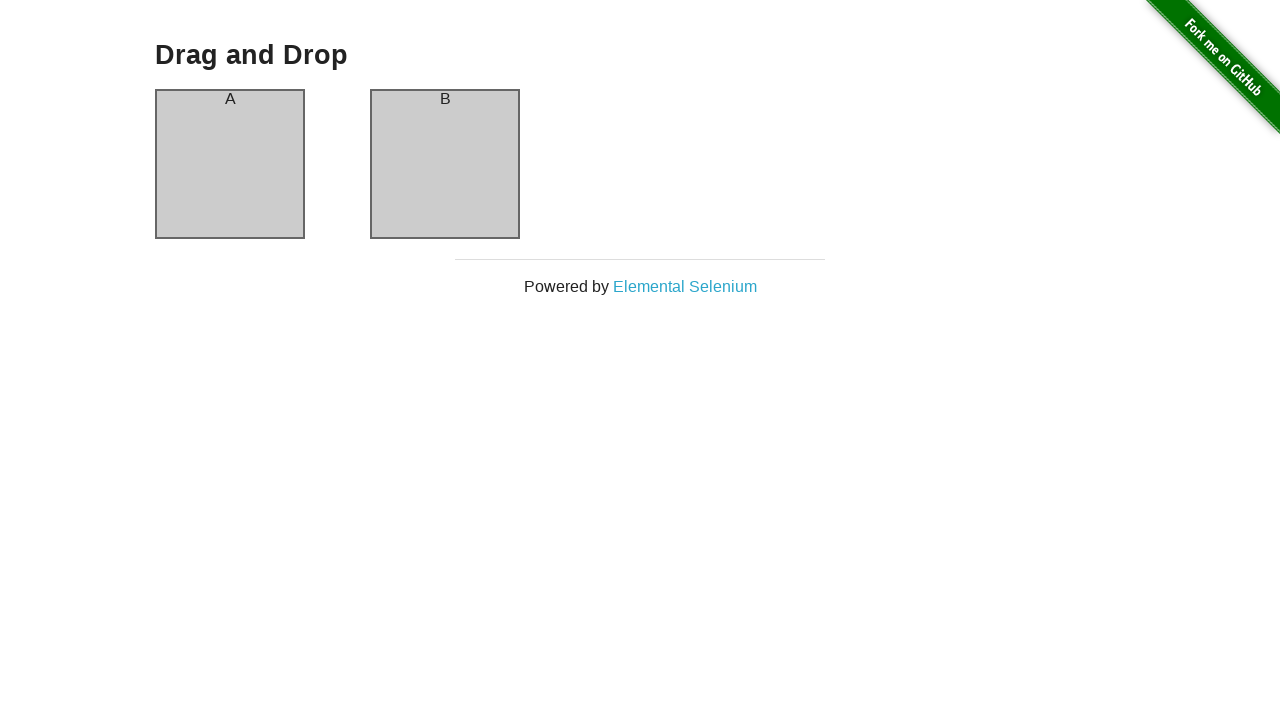

Verified page title is 'Drag and Drop'
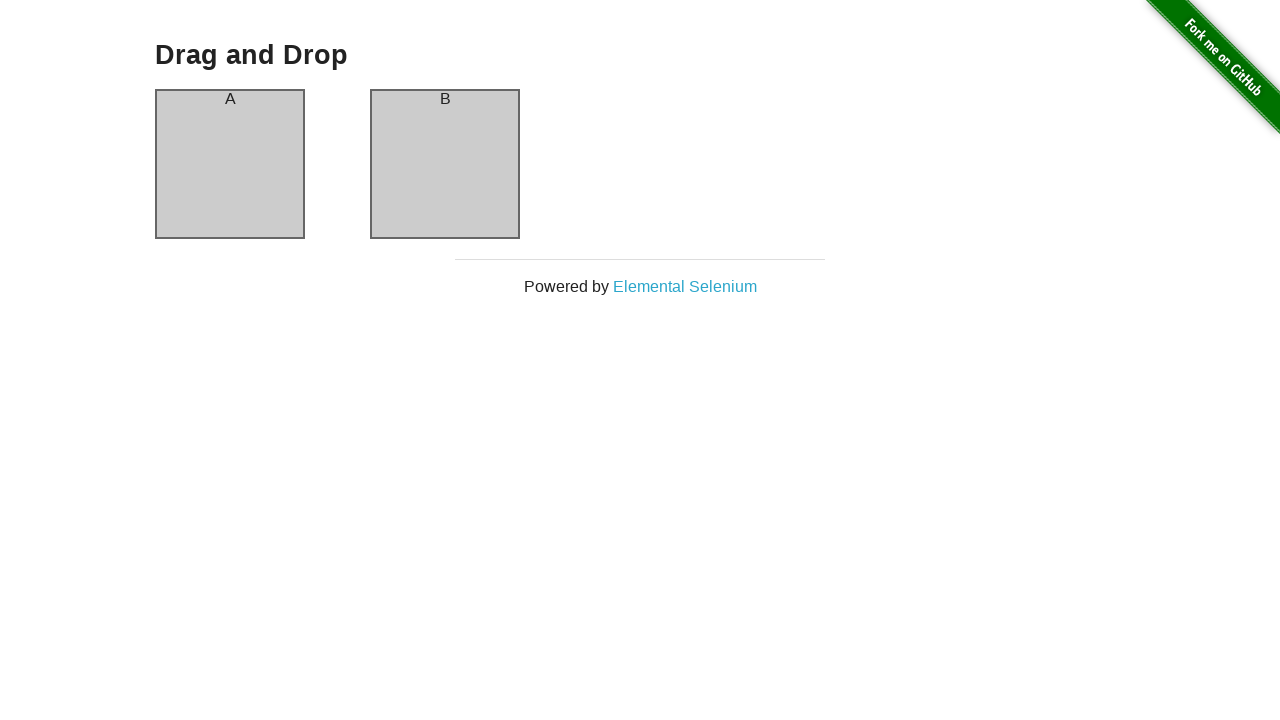

Located draggable elements A and B
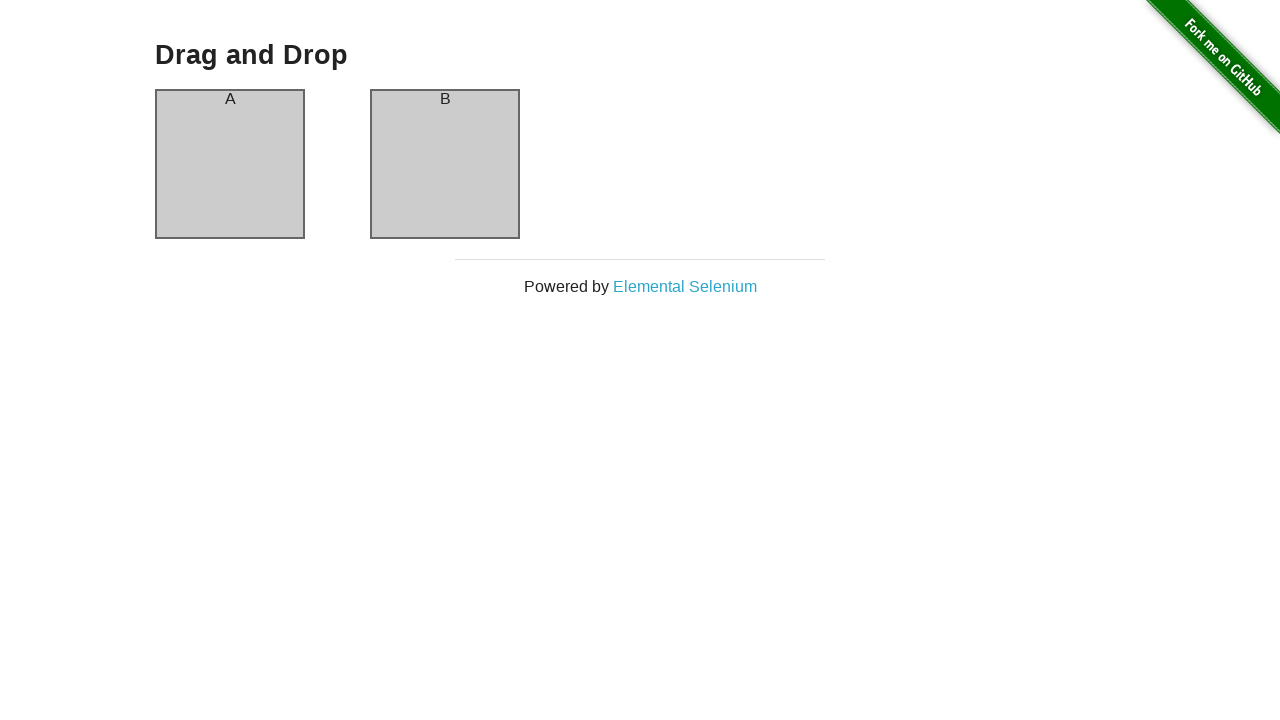

Retrieved initial text content of element A
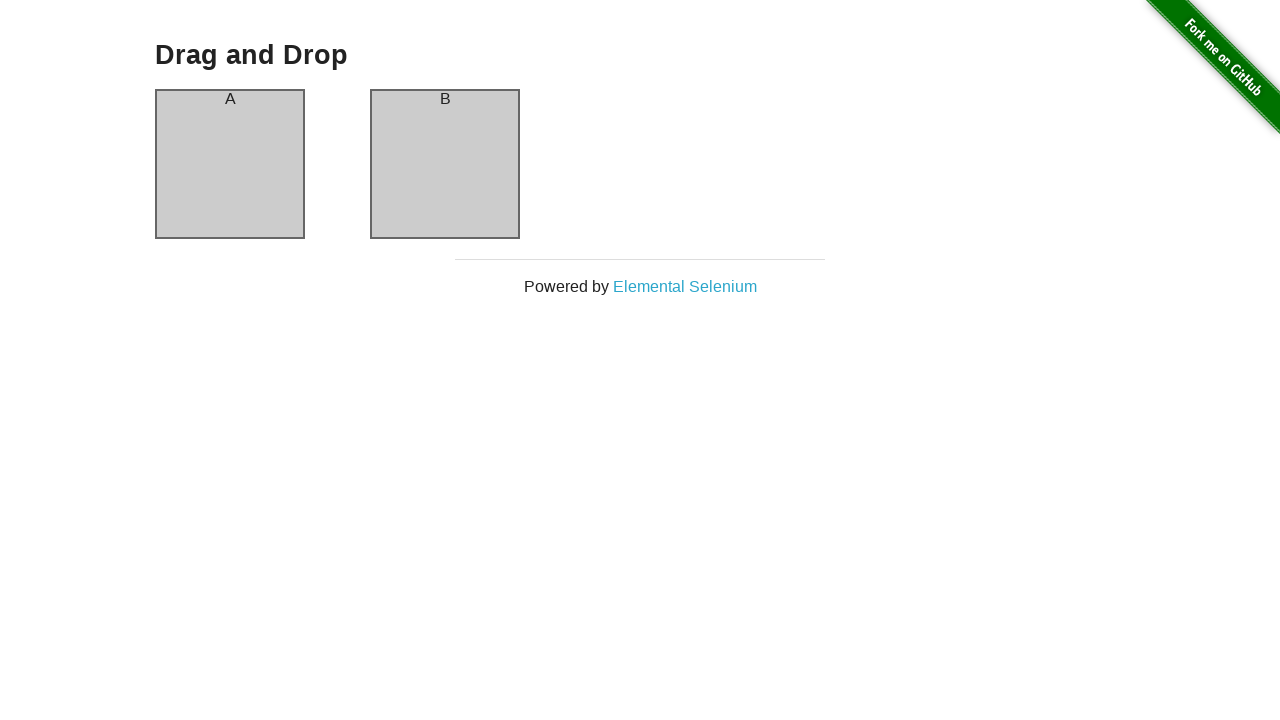

Retrieved initial text content of element B
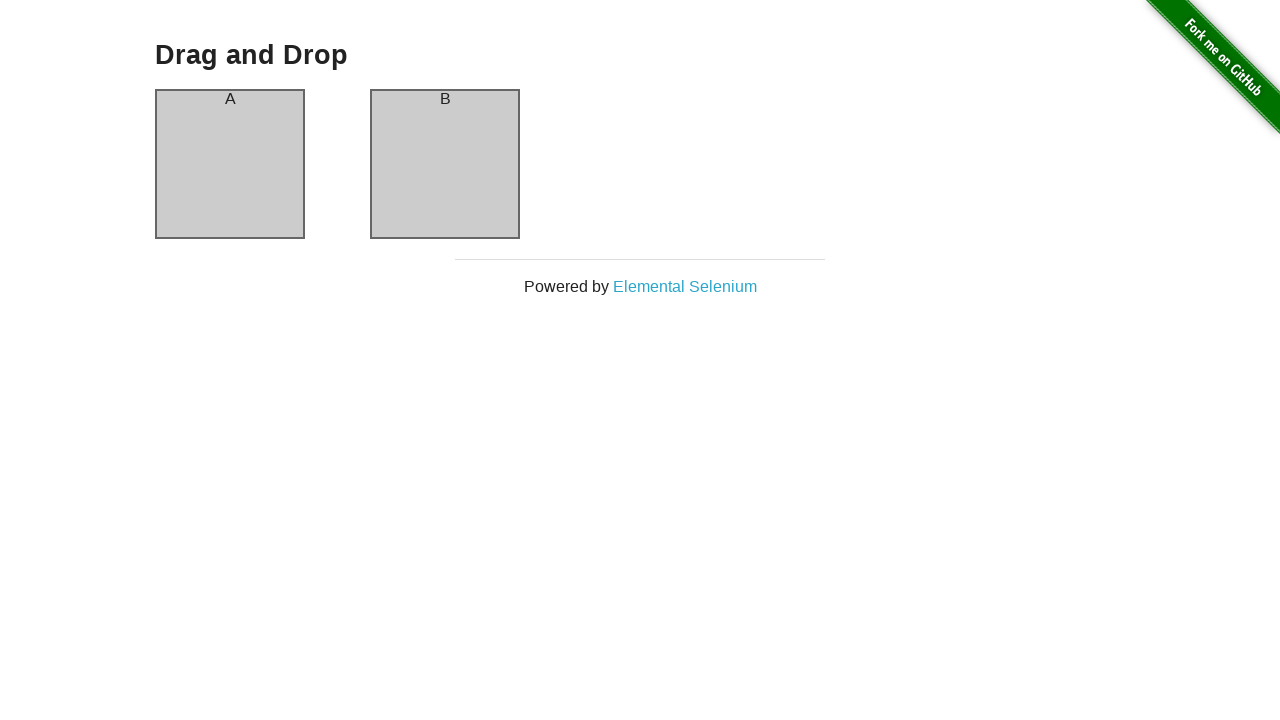

Verified element A initially contains 'A'
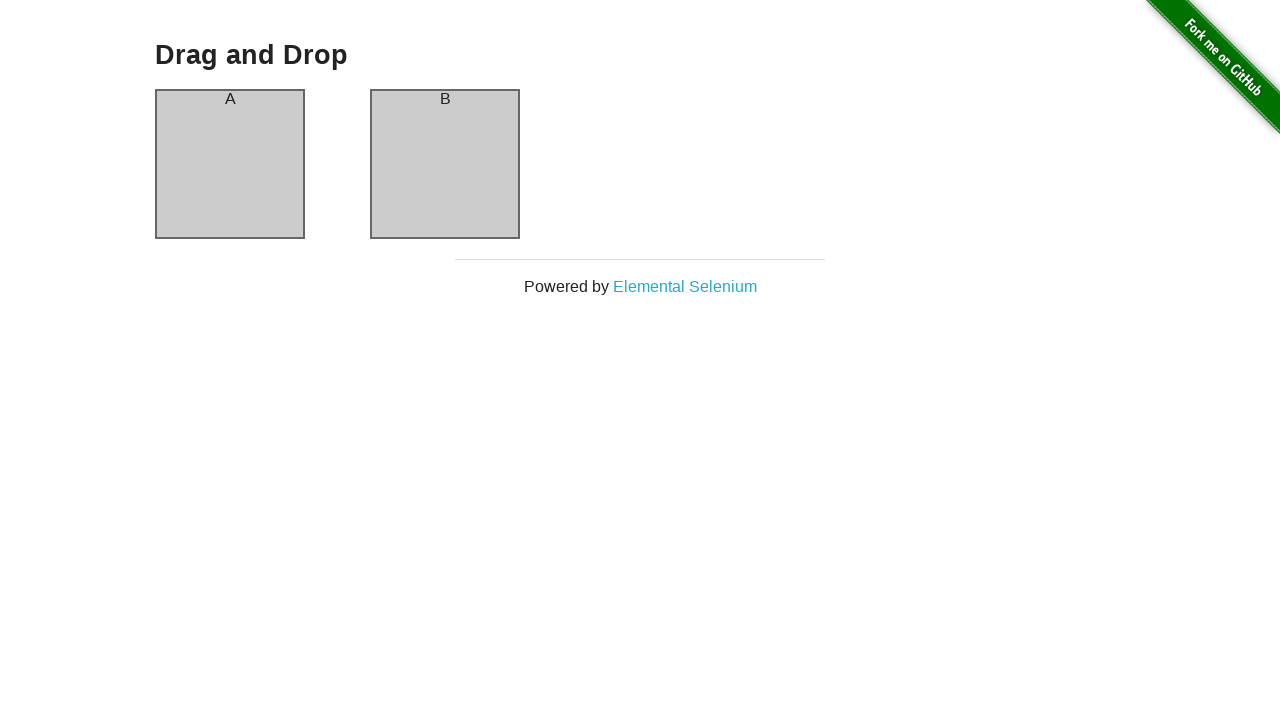

Verified element B initially contains 'B'
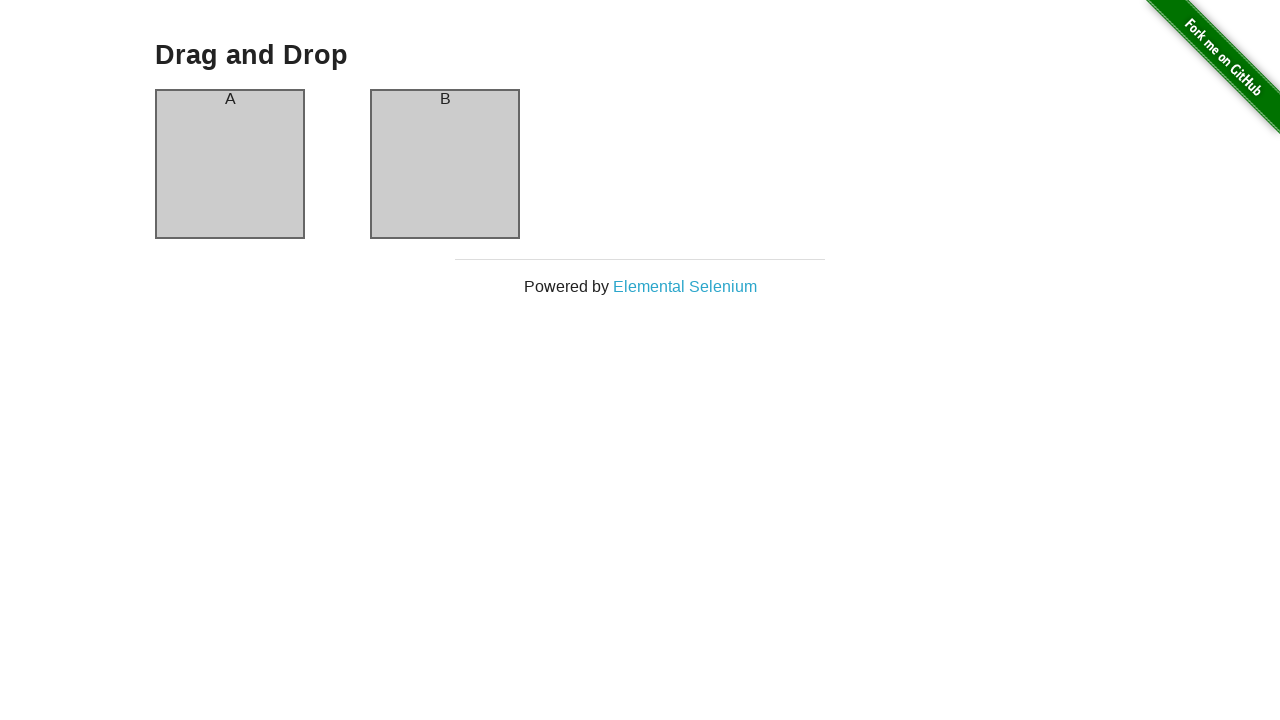

Dragged element A to element B's position at (445, 164)
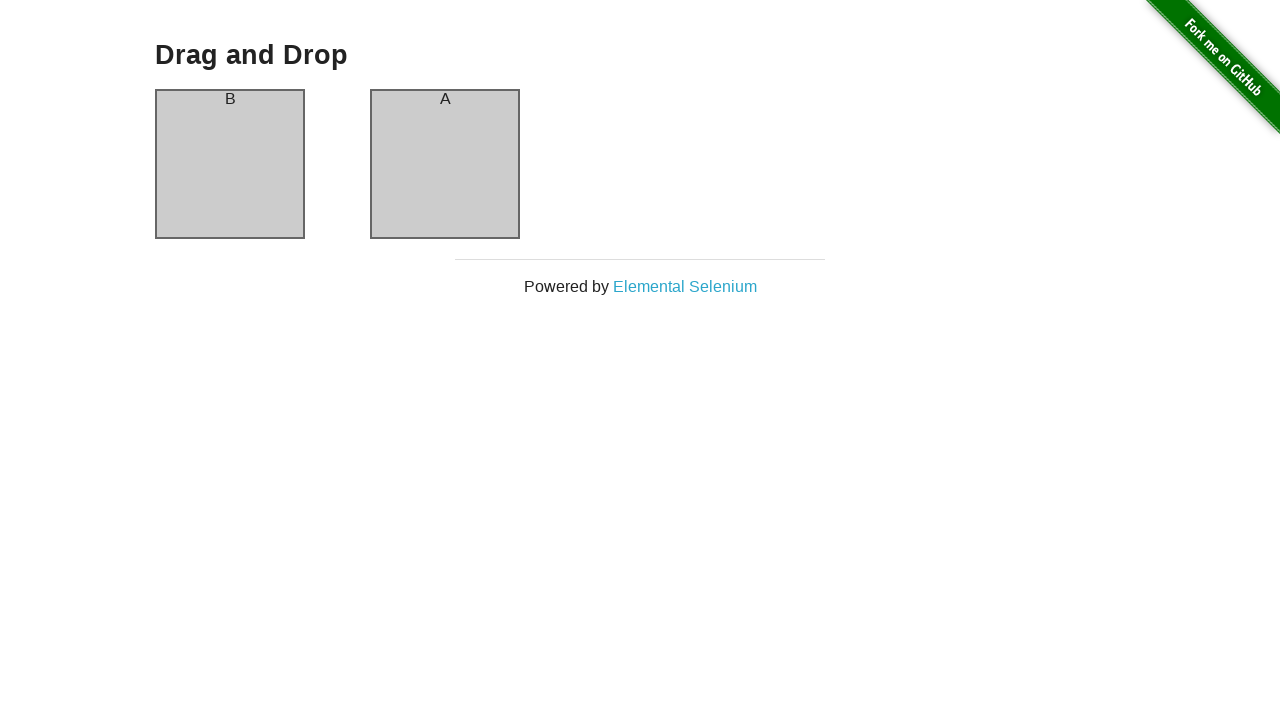

Verified elements swapped places - element A now contains 'B'
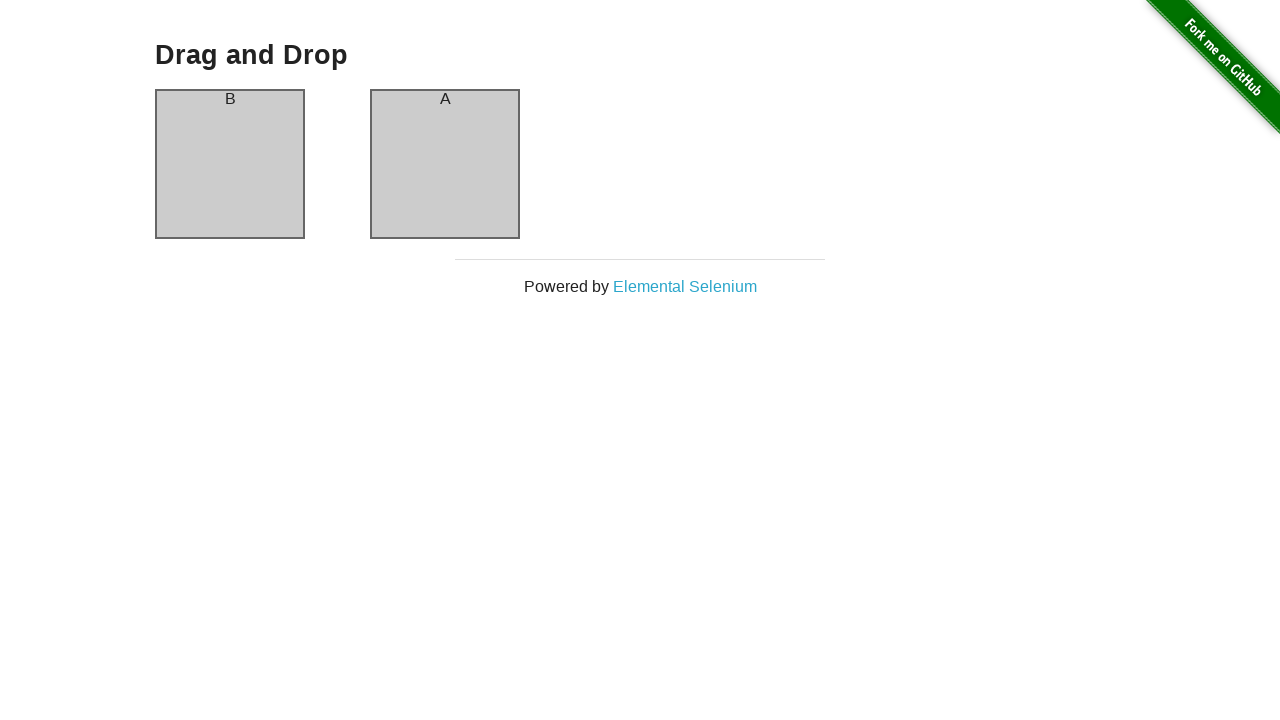

Verified element A remains enabled and interactive
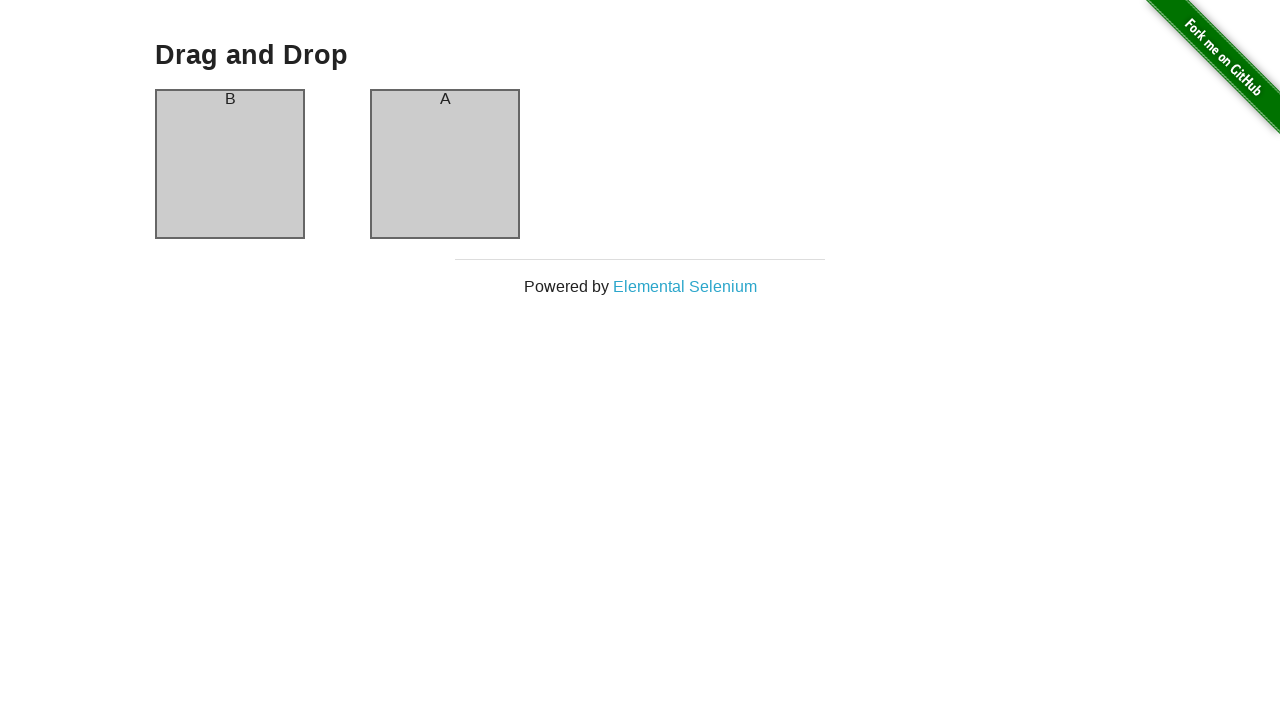

Verified element B remains enabled and interactive
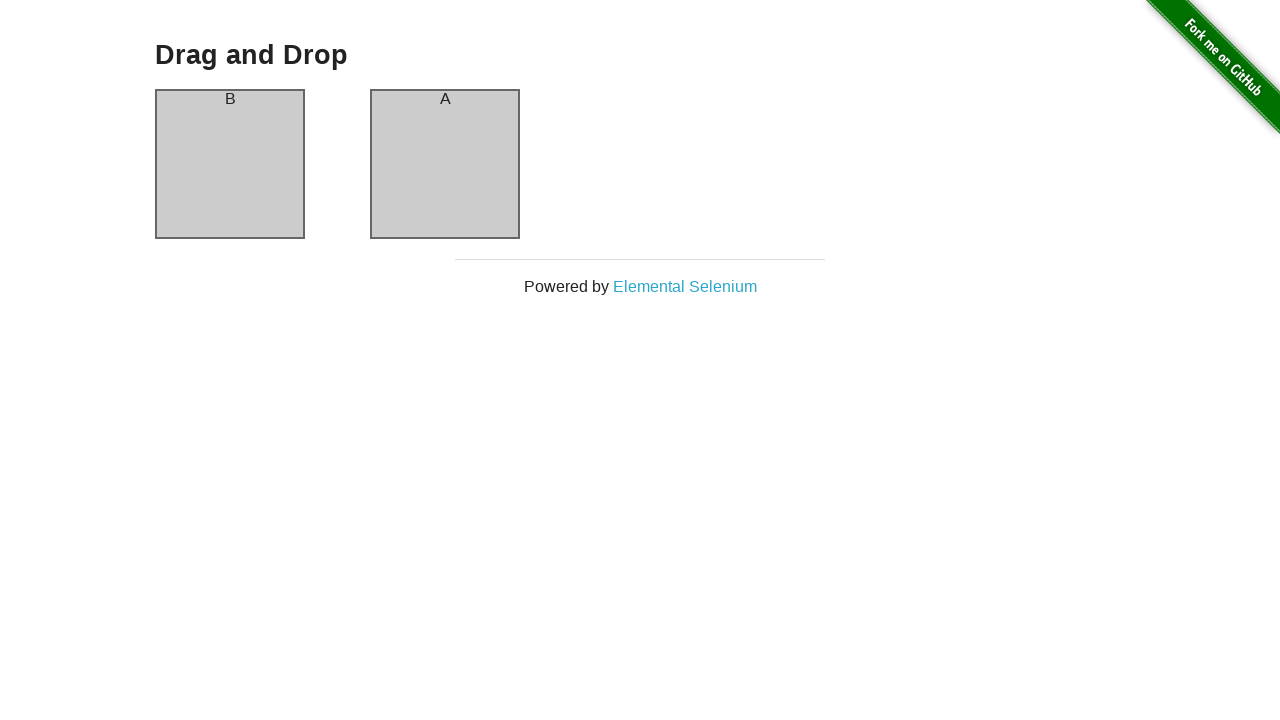

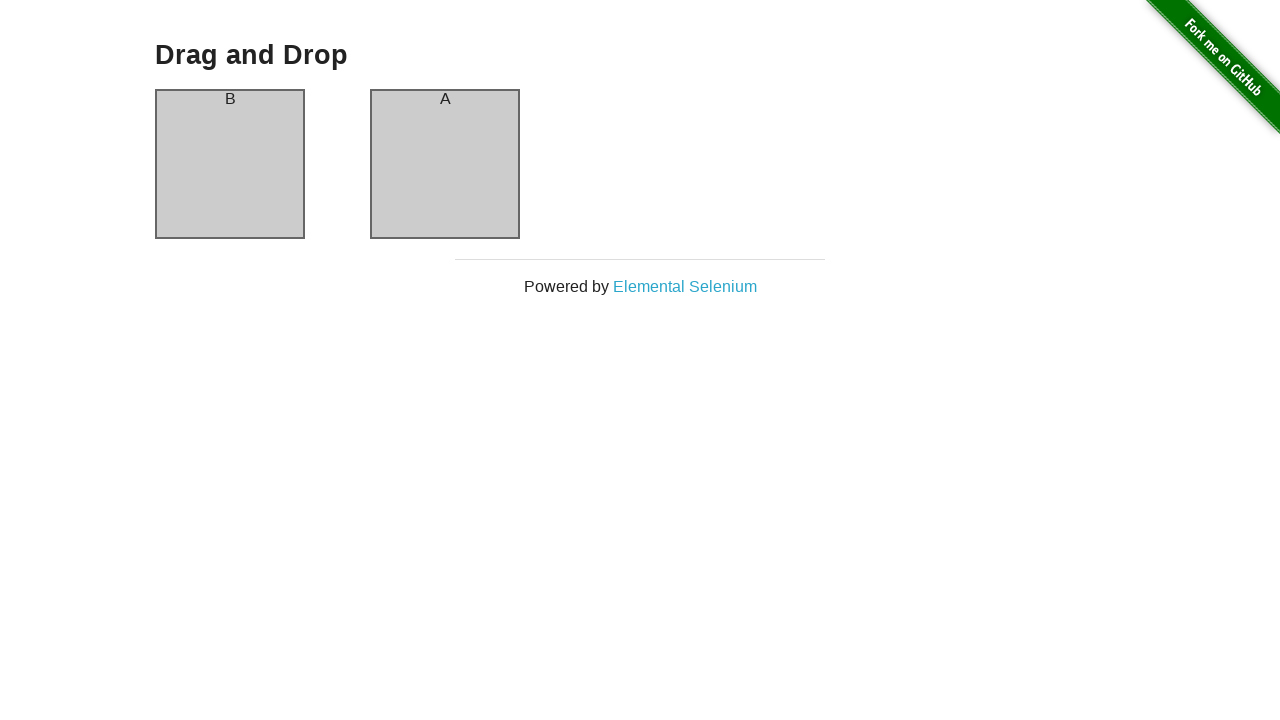